Navigates to an Angular file upload demo page and interacts with the file upload input element to verify it is displayed and accessible.

Starting URL: http://nervgh.github.io/pages/angular-file-upload/examples/simple/

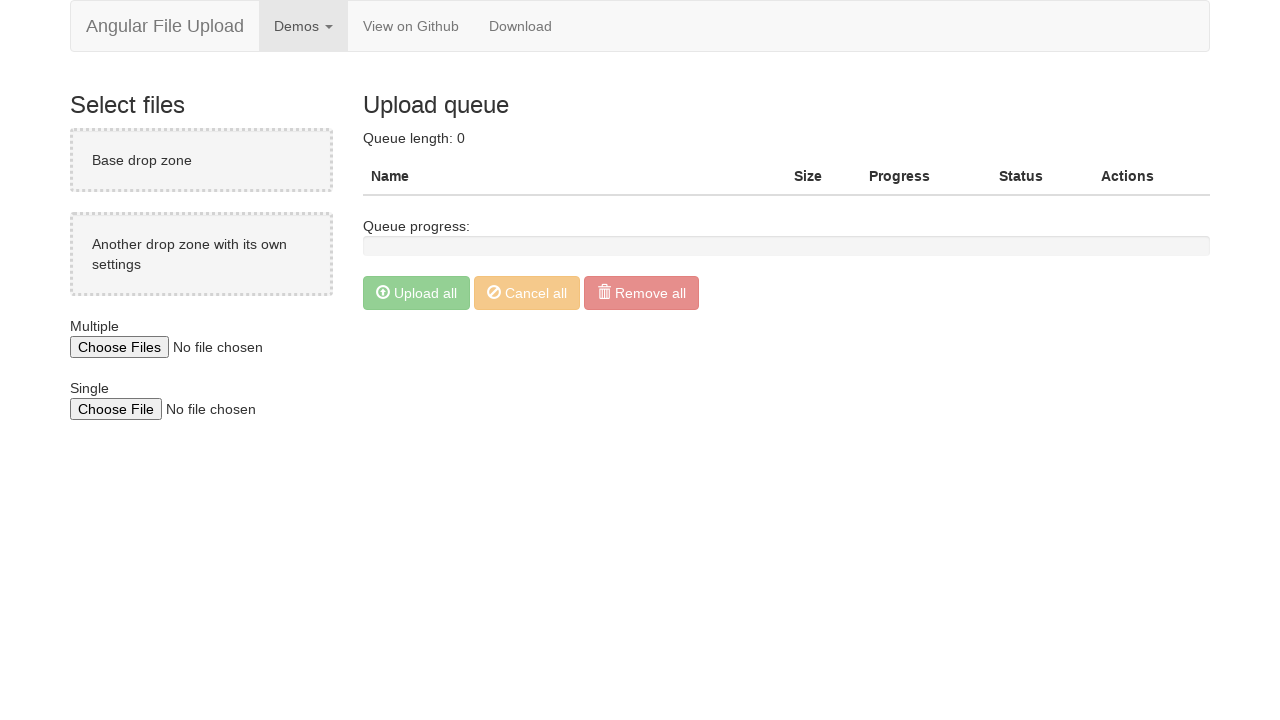

Located file input element using XPath
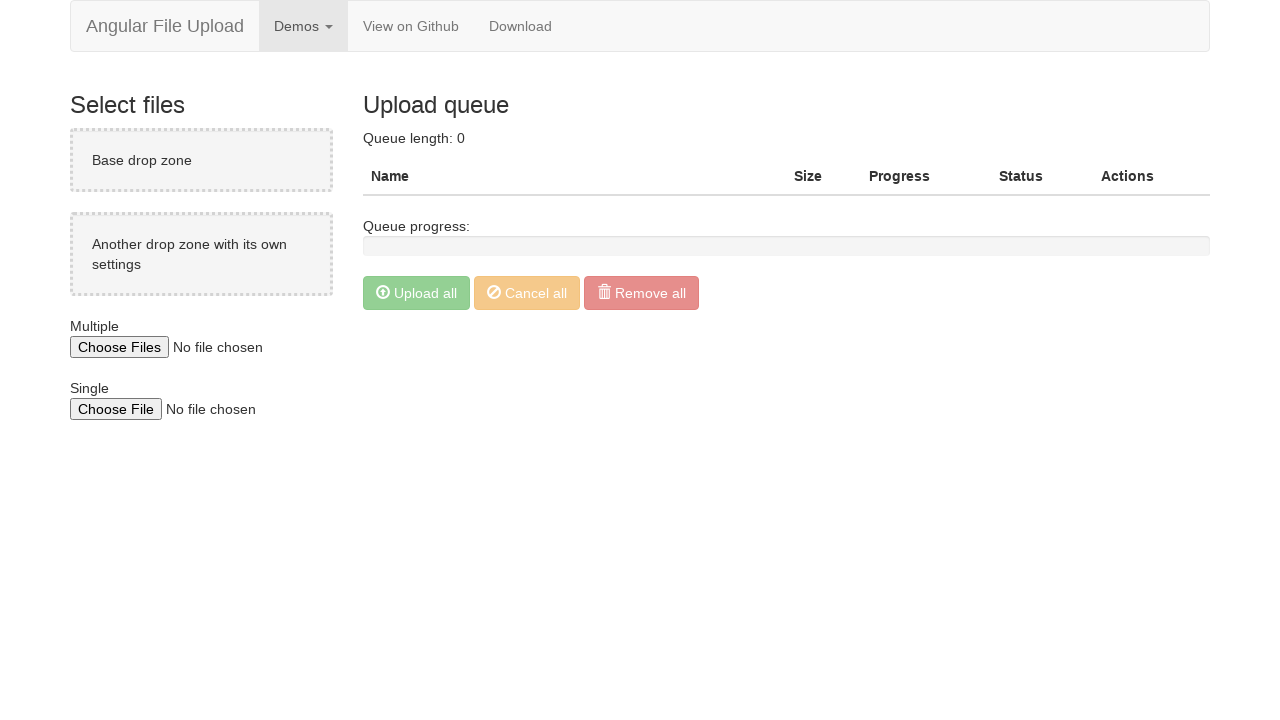

Waited for file input element to be attached to DOM
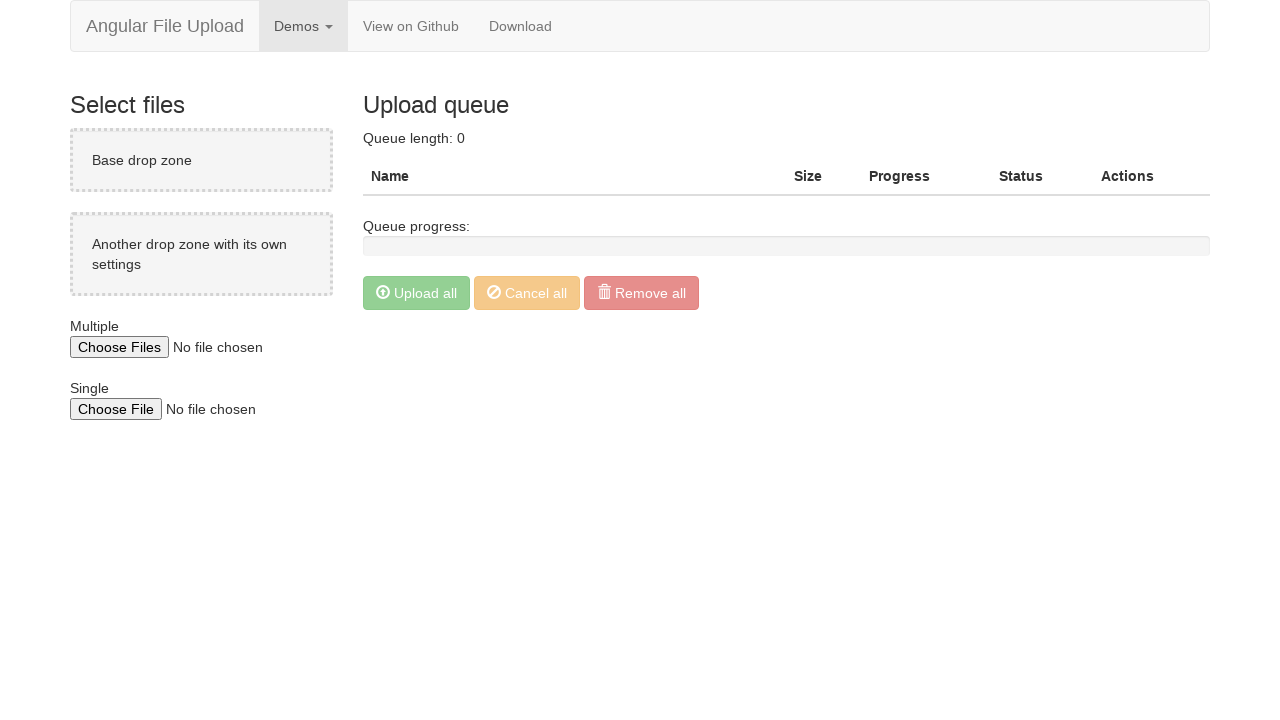

Checked file input visibility: True
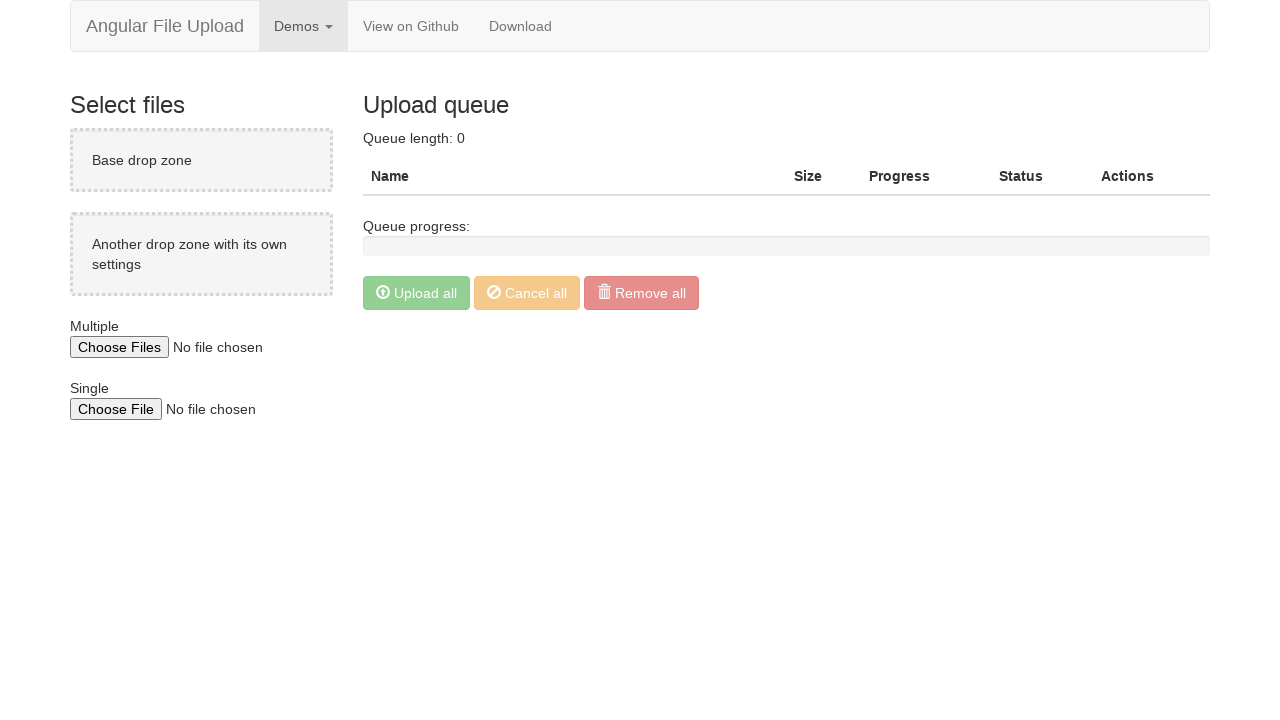

Hovered over file input element at (206, 347) on xpath=//html/body/div/div[2]/div[1]/input[1]
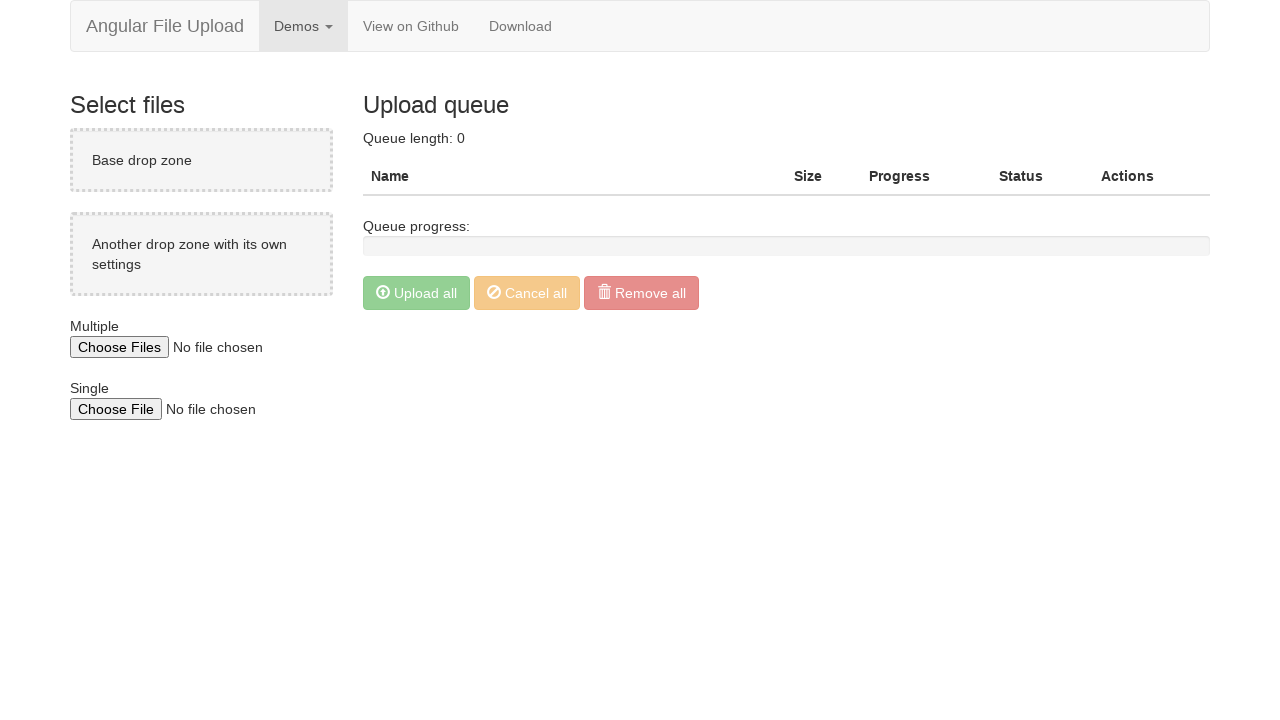

Clicked file input element at (206, 347) on xpath=//html/body/div/div[2]/div[1]/input[1]
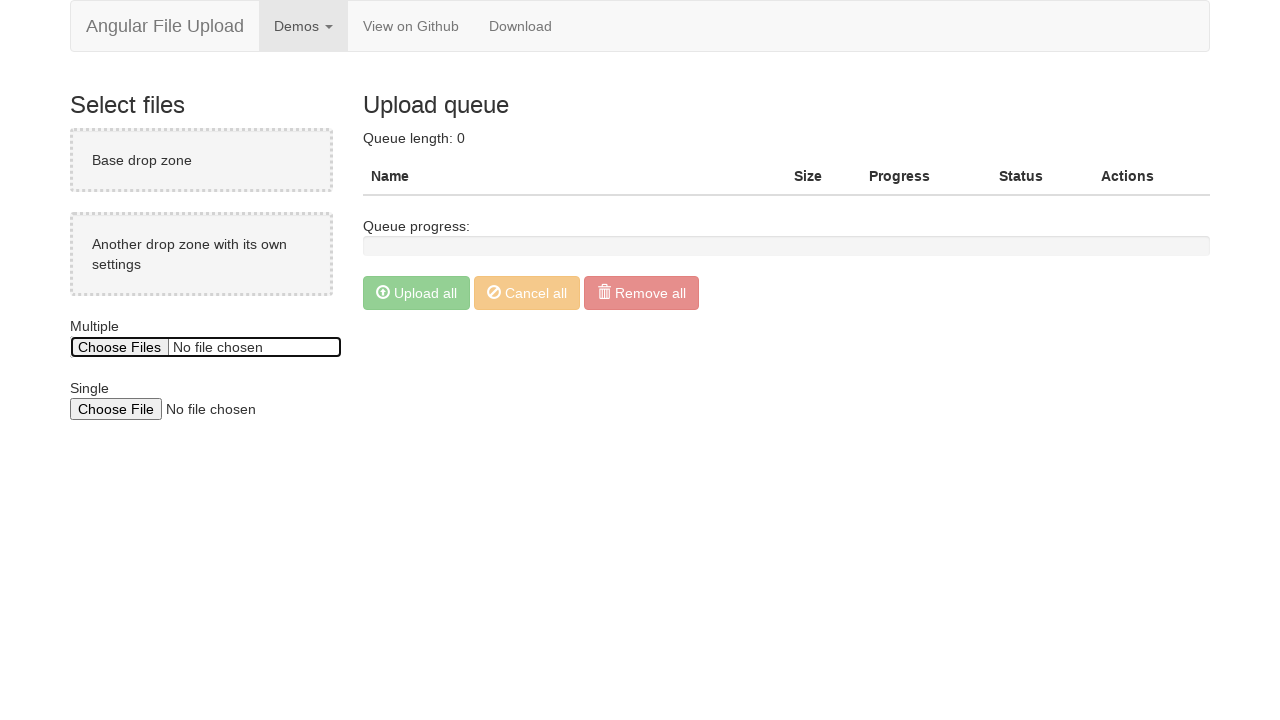

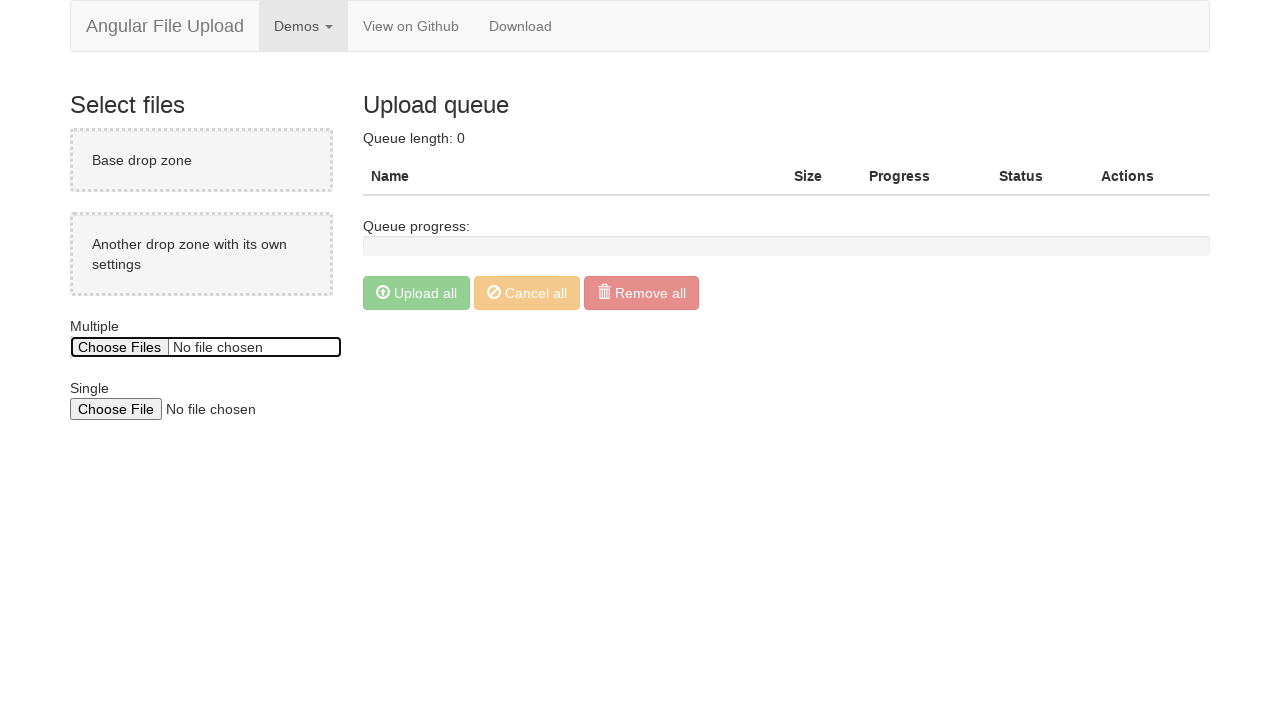